Tests filtering to display only active (incomplete) todo items

Starting URL: https://demo.playwright.dev/todomvc

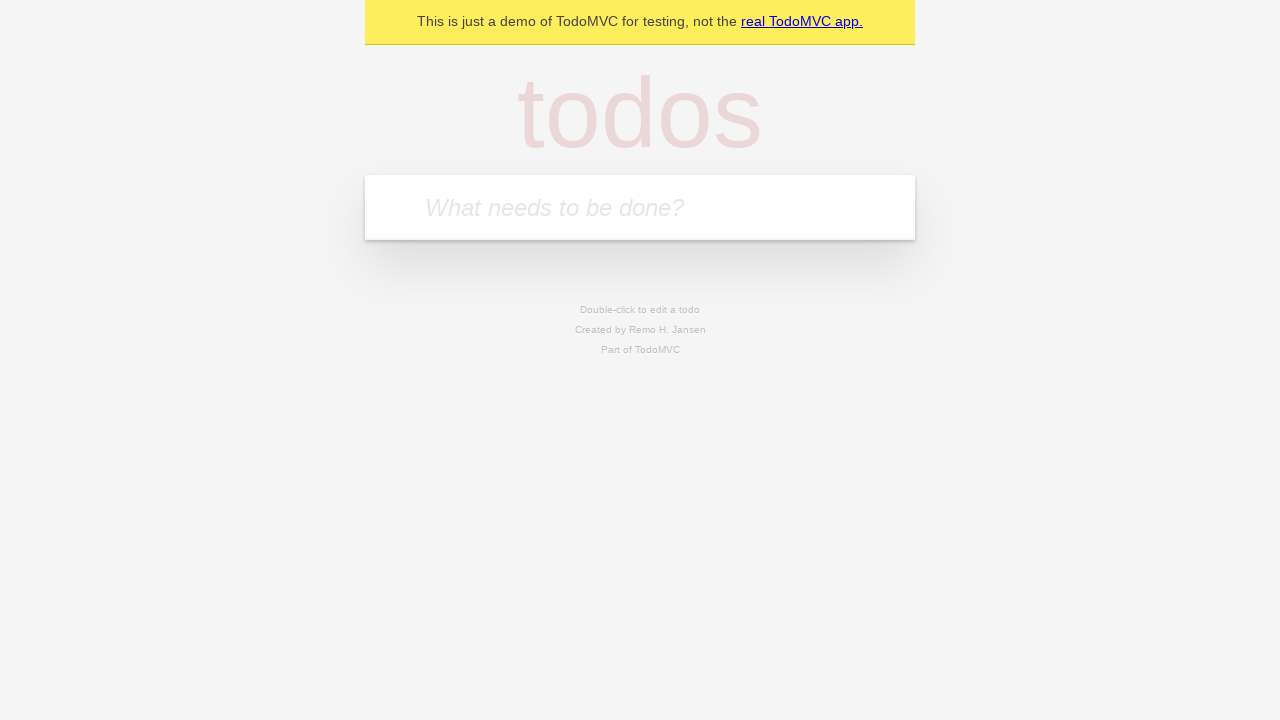

Filled todo input with 'buy some cheese' on internal:attr=[placeholder="What needs to be done?"i]
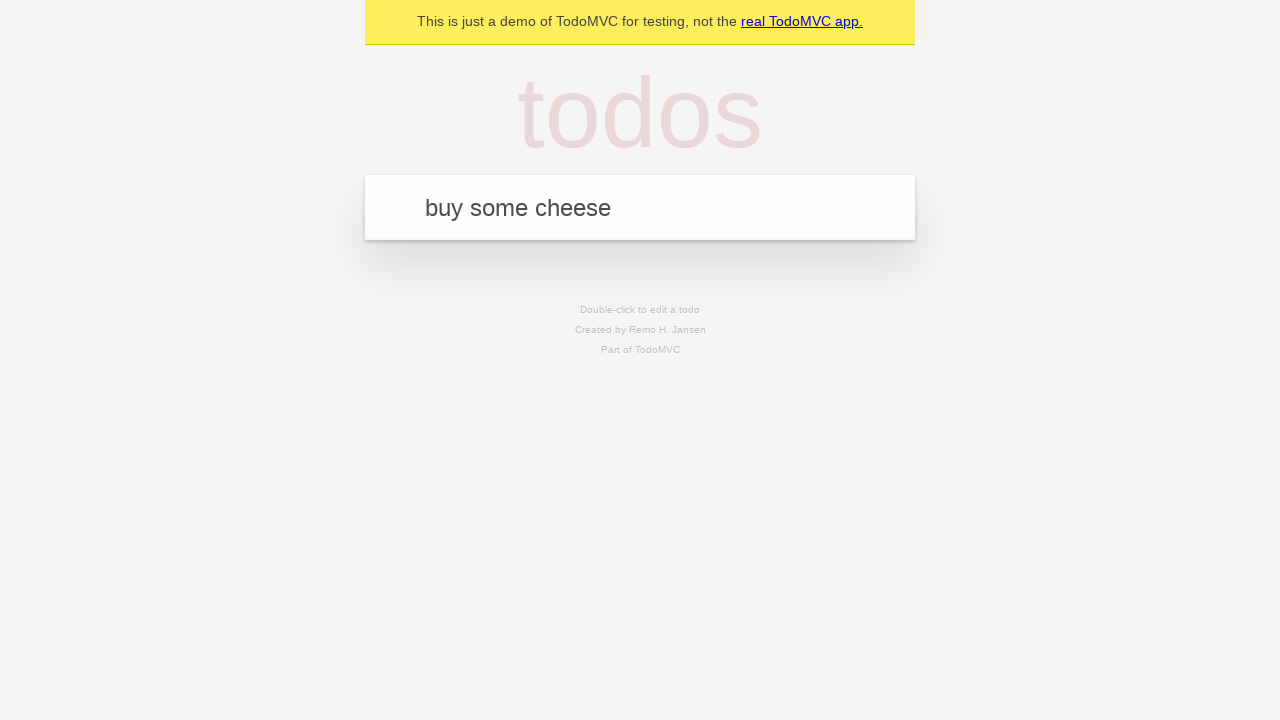

Pressed Enter to create todo 'buy some cheese' on internal:attr=[placeholder="What needs to be done?"i]
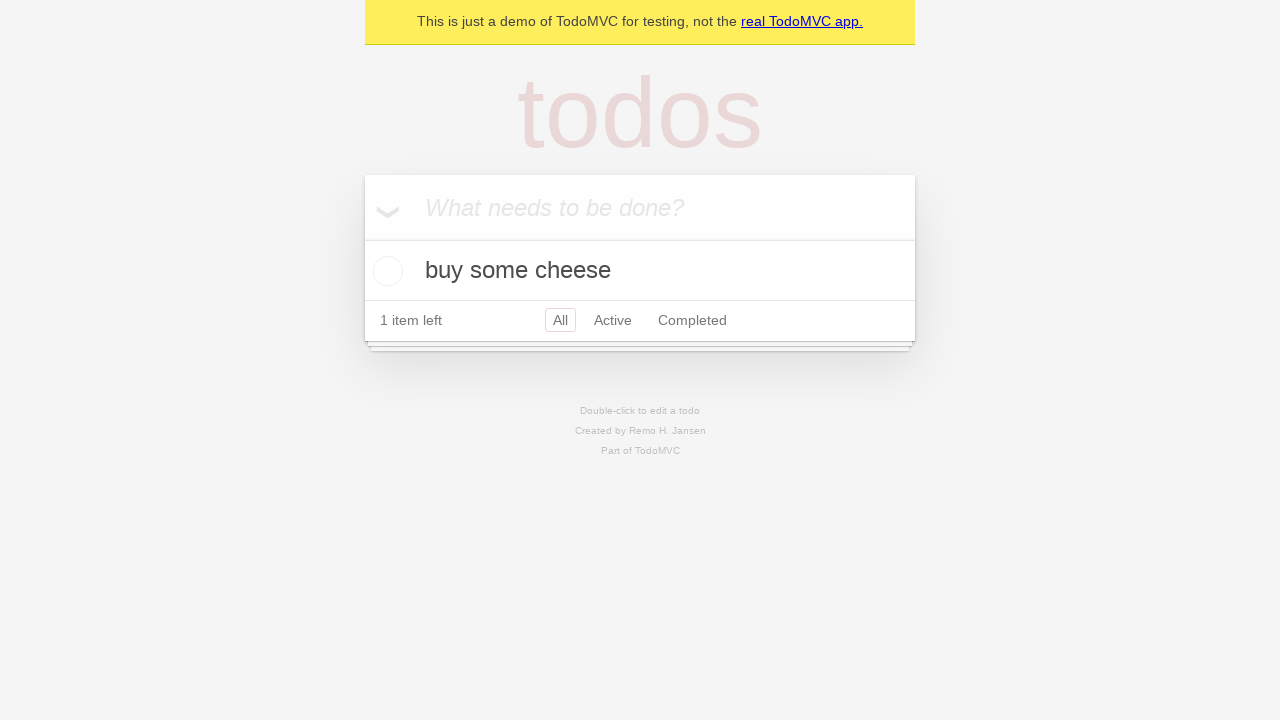

Filled todo input with 'feed the cat' on internal:attr=[placeholder="What needs to be done?"i]
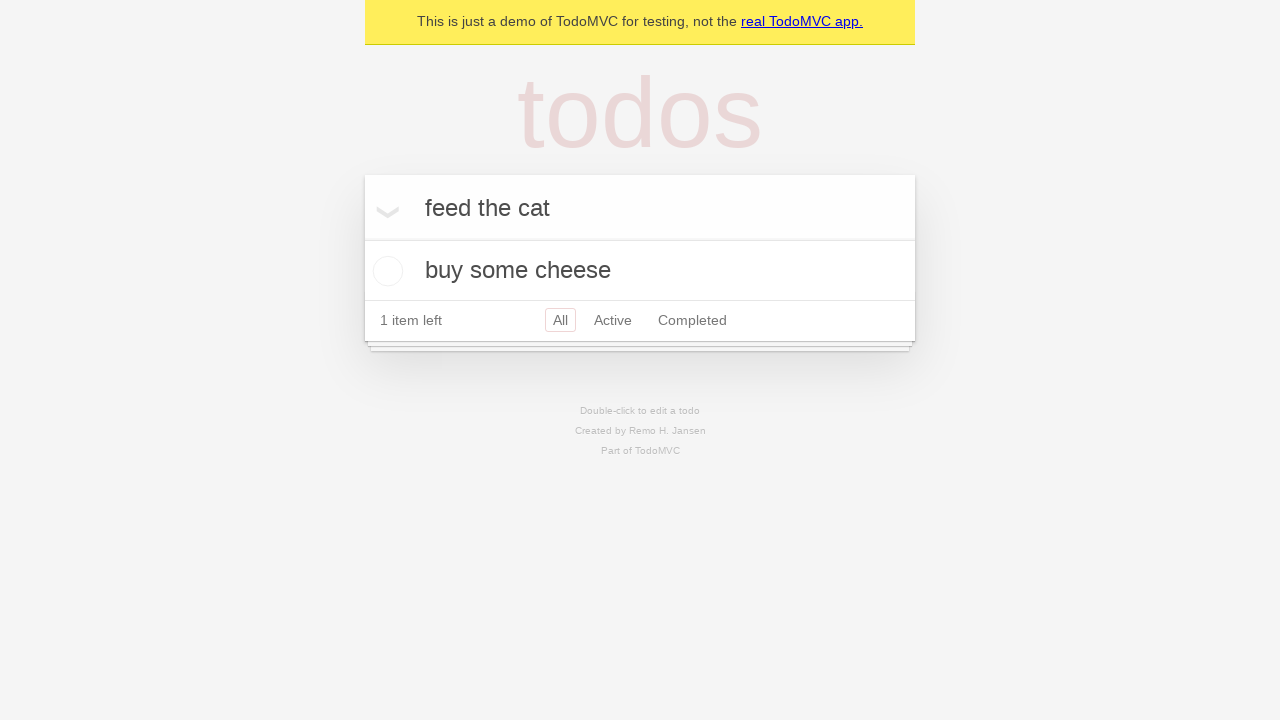

Pressed Enter to create todo 'feed the cat' on internal:attr=[placeholder="What needs to be done?"i]
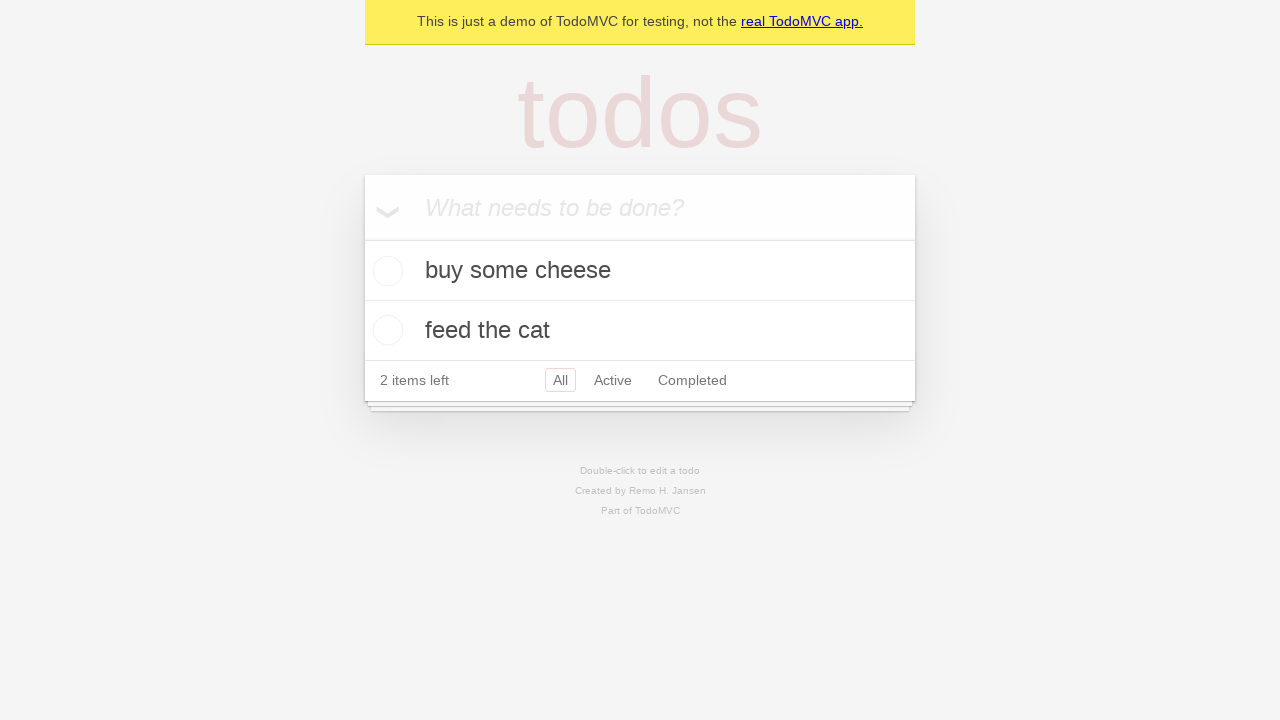

Filled todo input with 'book a doctors appointment' on internal:attr=[placeholder="What needs to be done?"i]
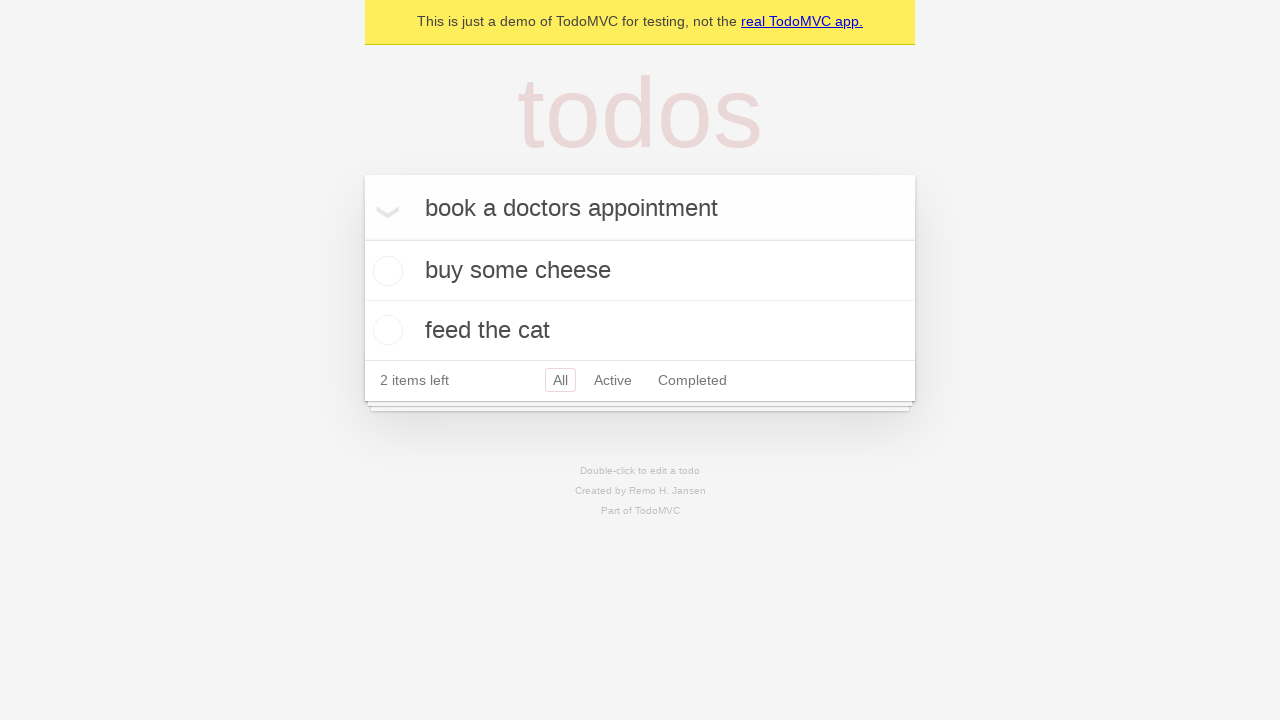

Pressed Enter to create todo 'book a doctors appointment' on internal:attr=[placeholder="What needs to be done?"i]
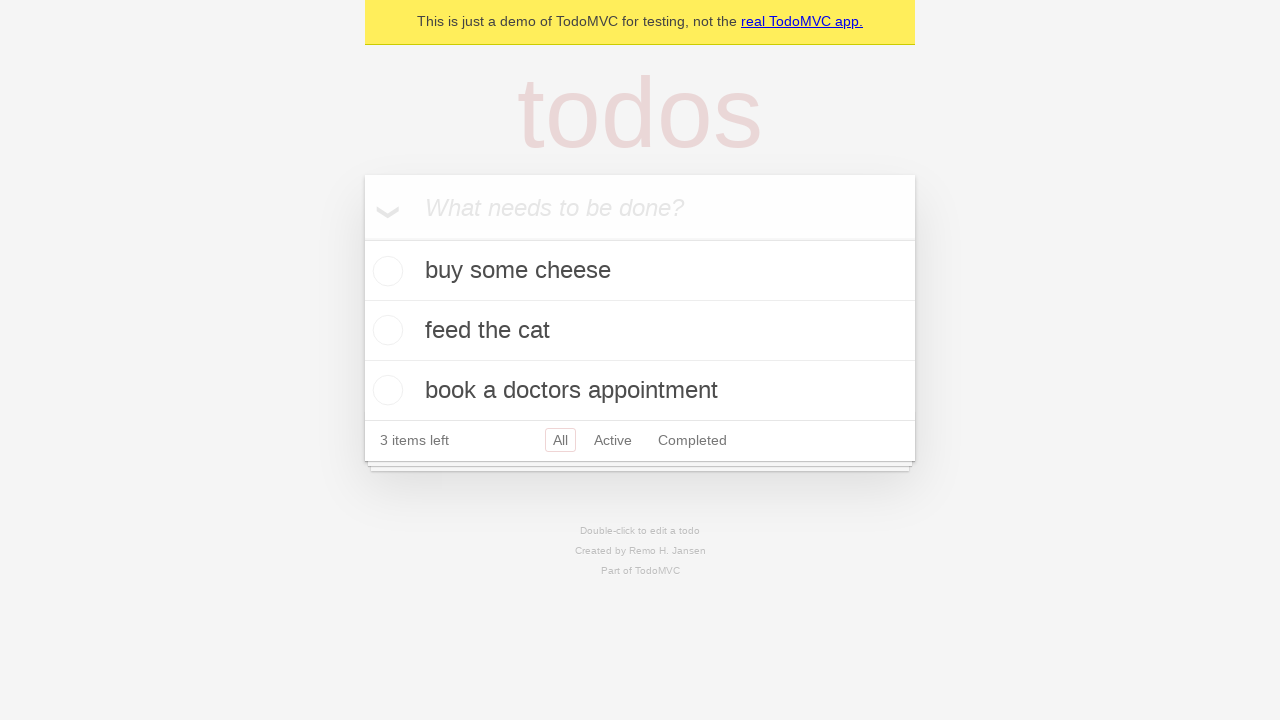

Checked the second todo item (marked as complete) at (385, 330) on internal:testid=[data-testid="todo-item"s] >> nth=1 >> internal:role=checkbox
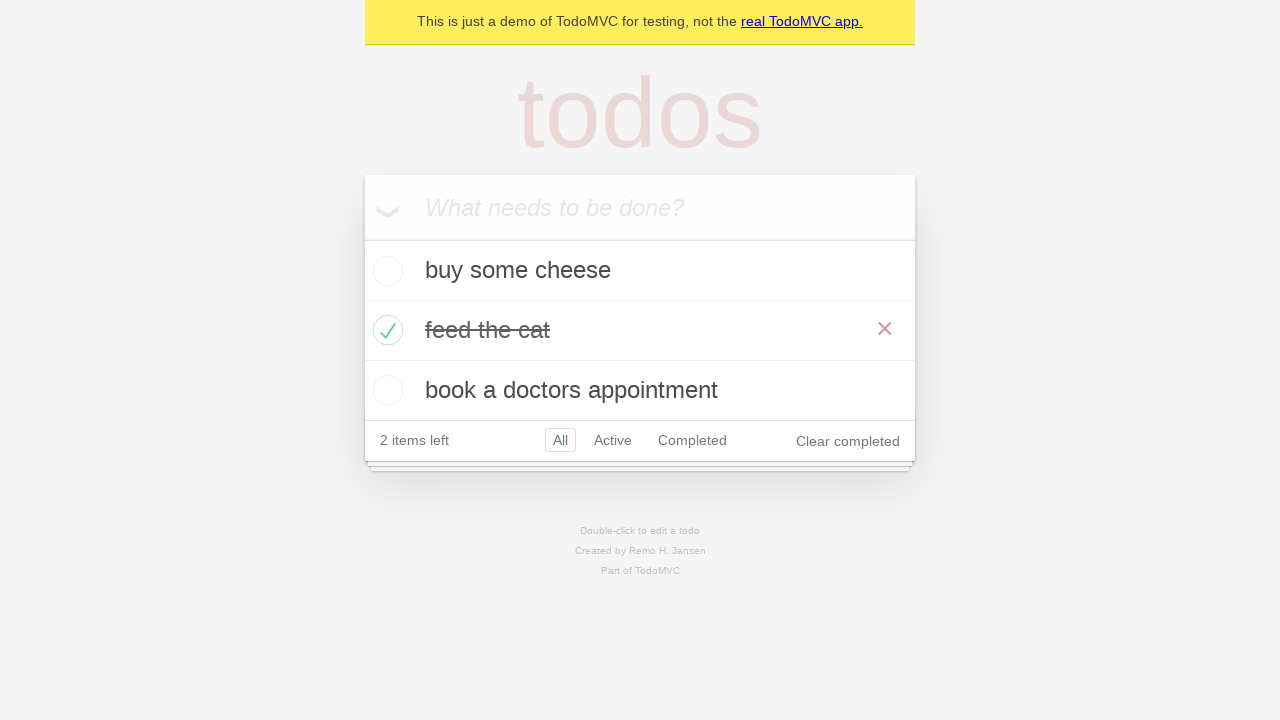

Clicked Active filter to display only incomplete items at (613, 440) on internal:role=link[name="Active"i]
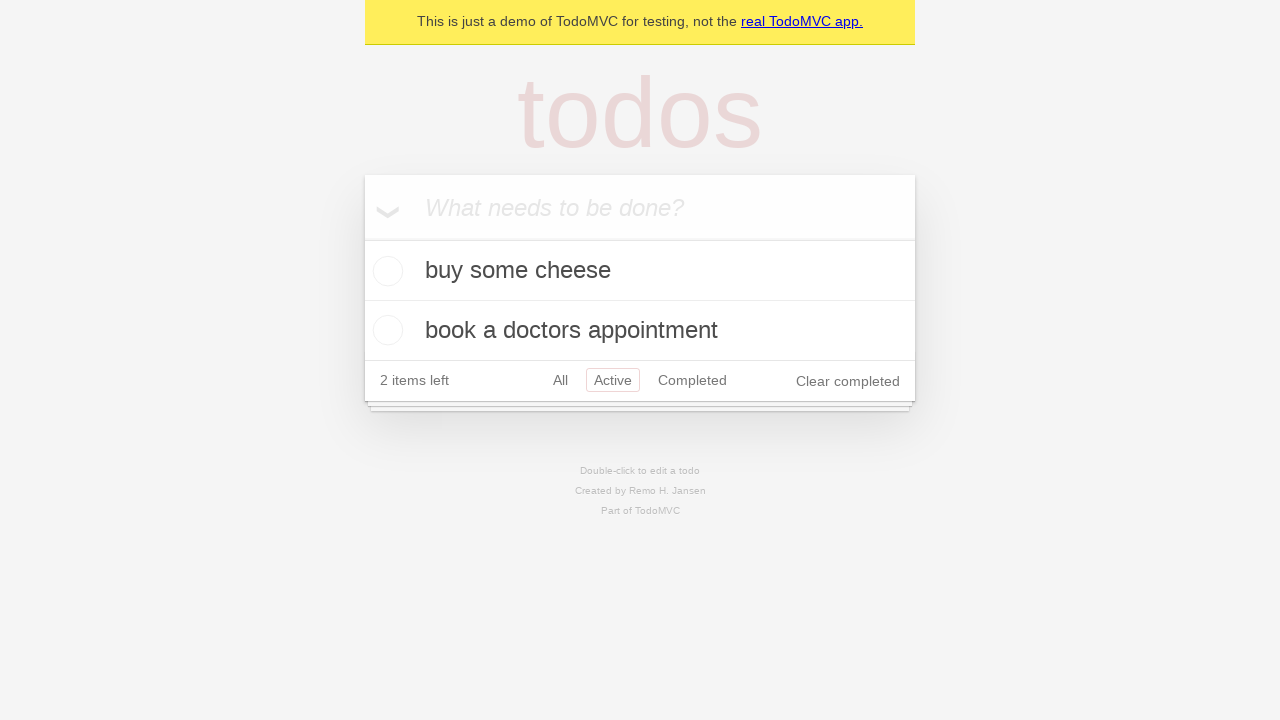

Active filter applied, todo items rendered
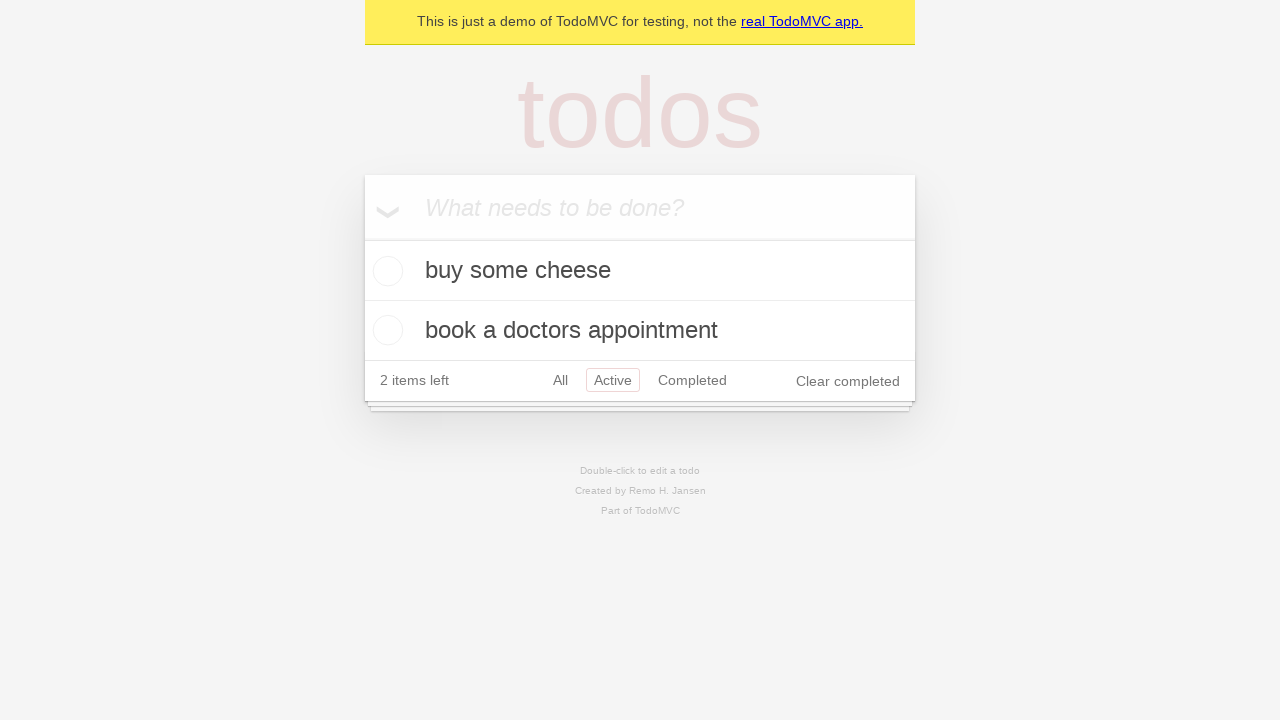

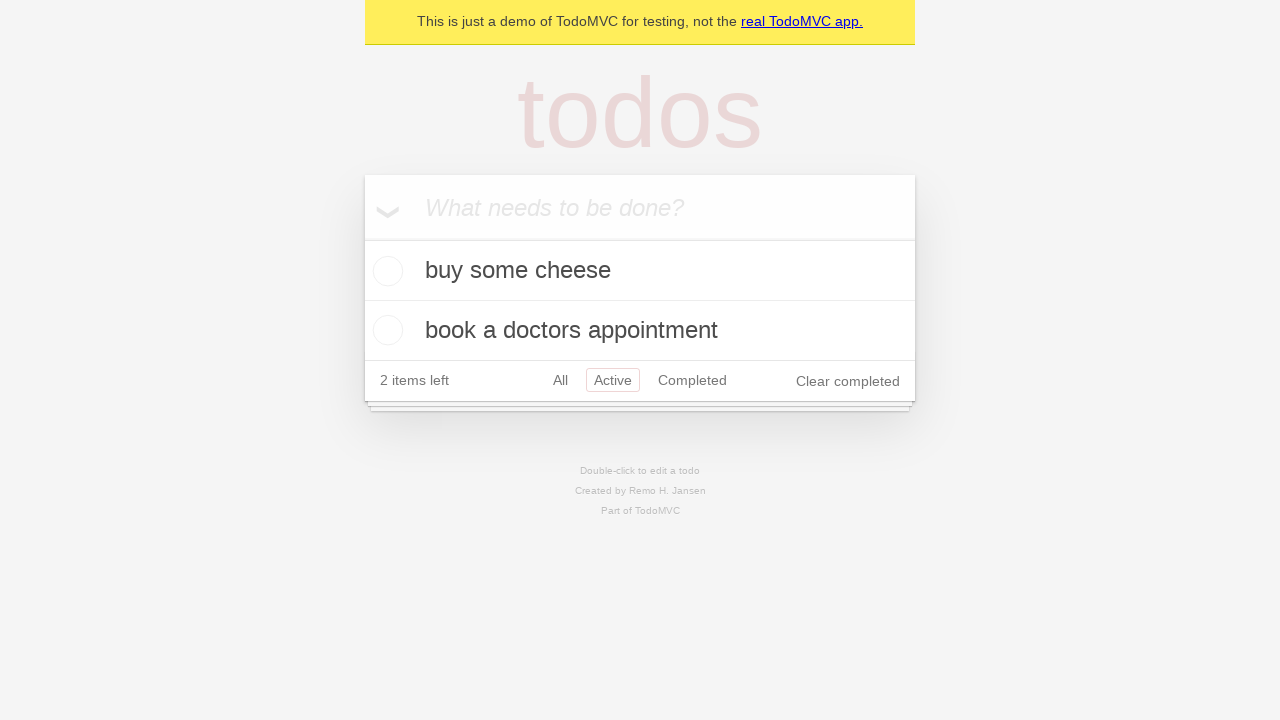